Tests navigation to Data Warehousing course through Courses dropdown

Starting URL: http://greenstech.in/selenium-course-content.html

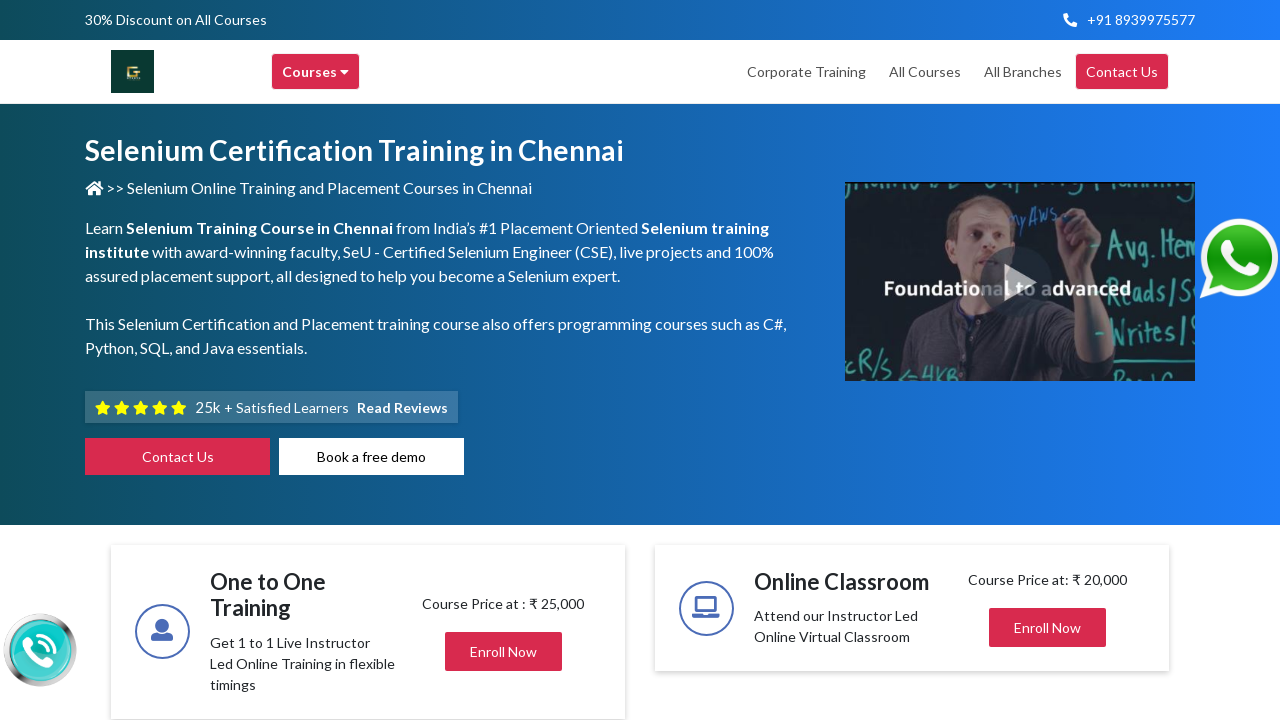

Hovered over Courses dropdown at (316, 72) on xpath=//div[text()='Courses ']
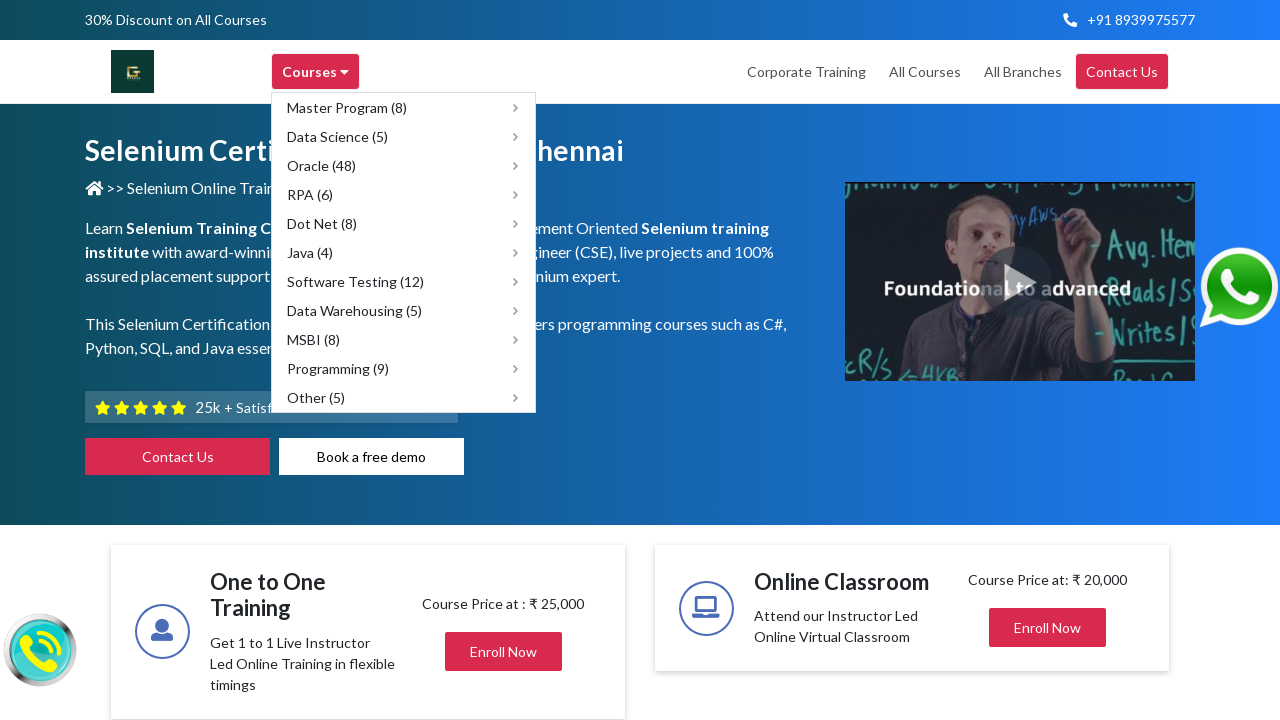

Located Data Warehousing course element
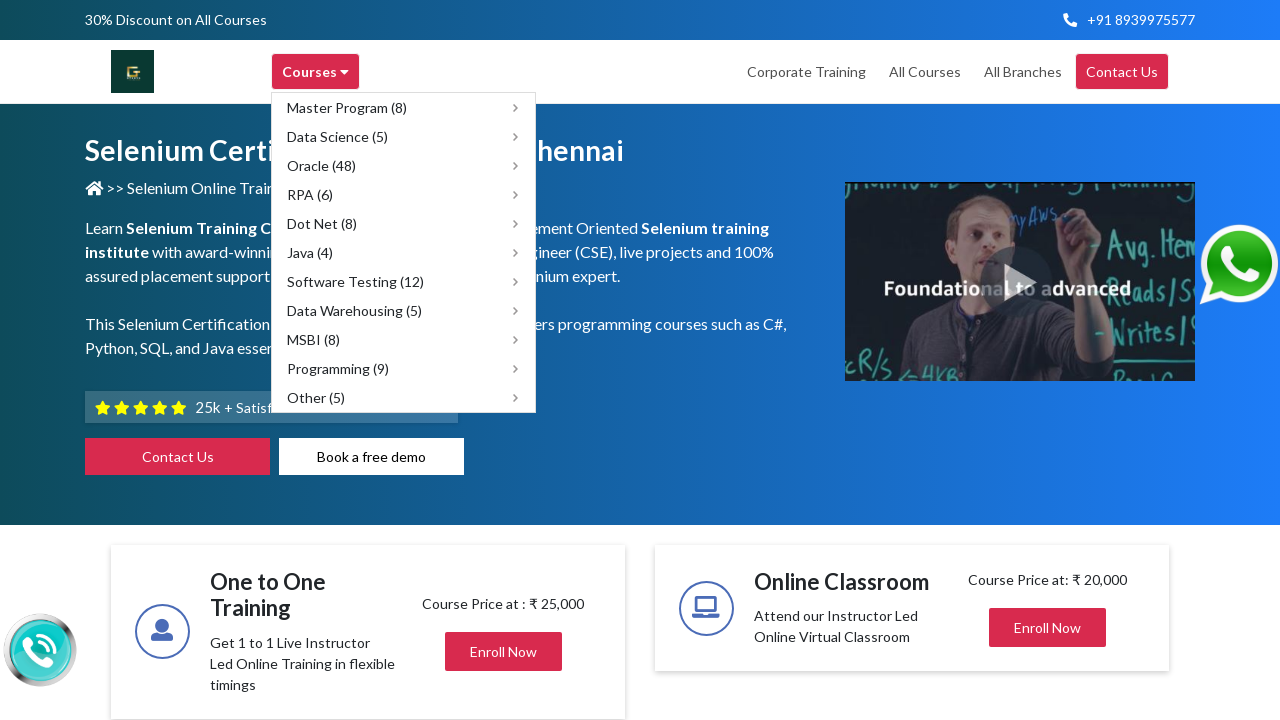

Hovered over Data Warehousing course option at (354, 310) on xpath=//span[text()='Data Warehousing (5)']
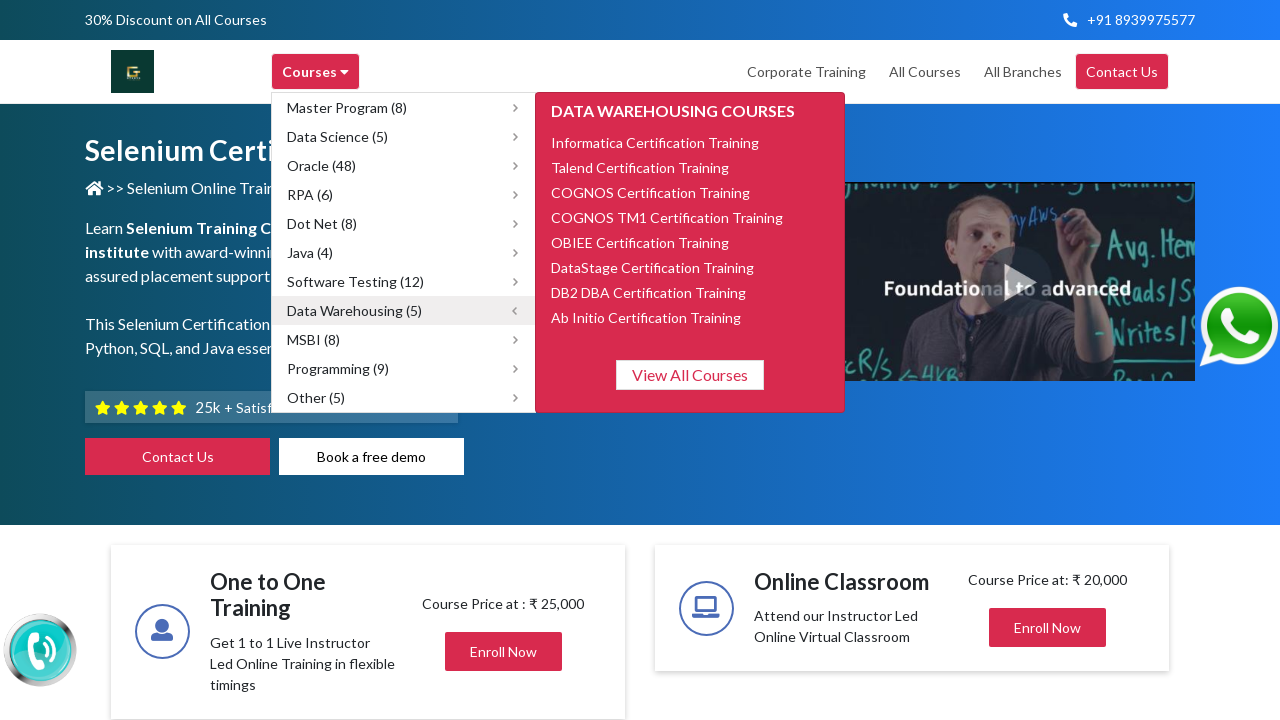

Clicked on Data Warehousing course to navigate at (354, 310) on xpath=//span[text()='Data Warehousing (5)']
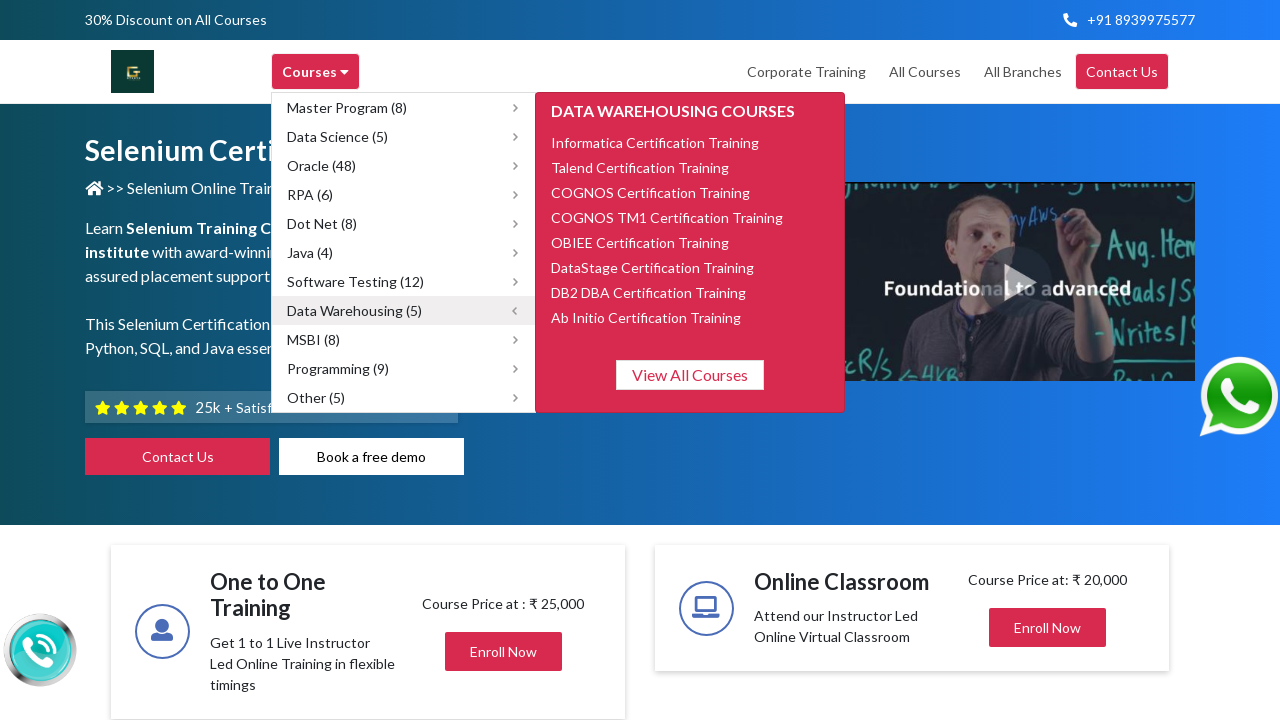

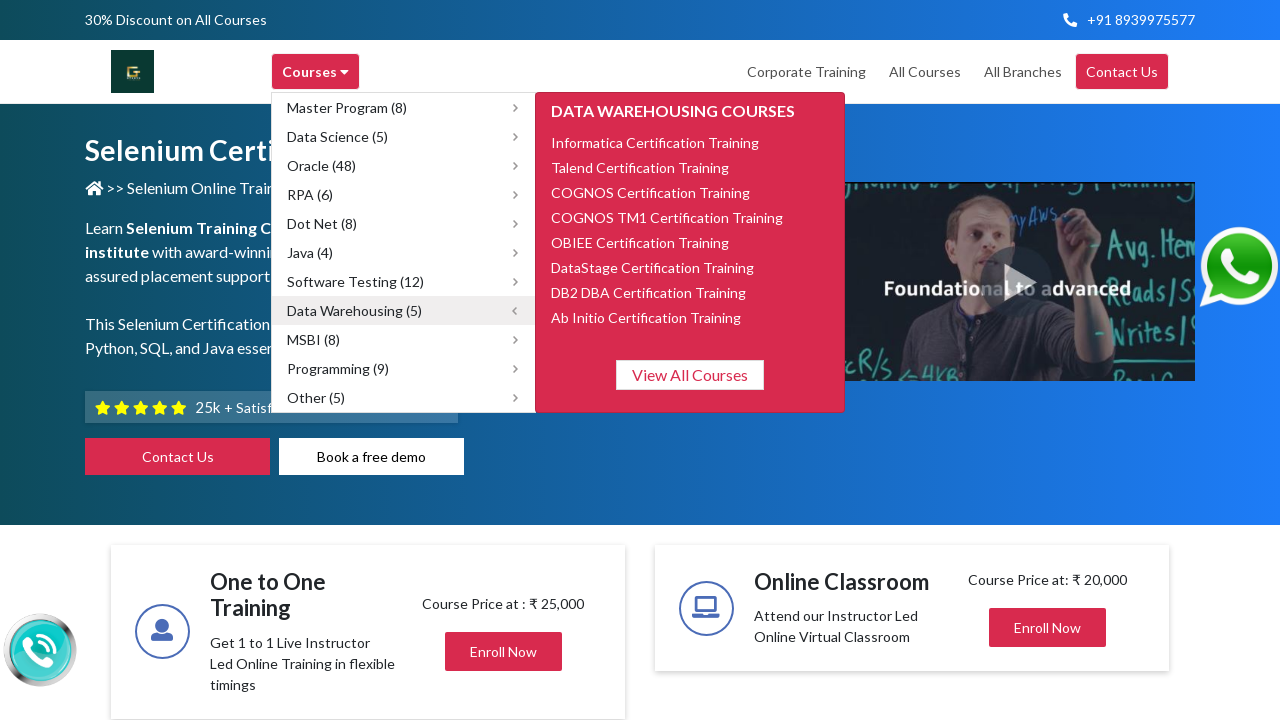